Tests double-click functionality by double-clicking a button and verifying the result text

Starting URL: https://automationfc.github.io/basic-form/index.html

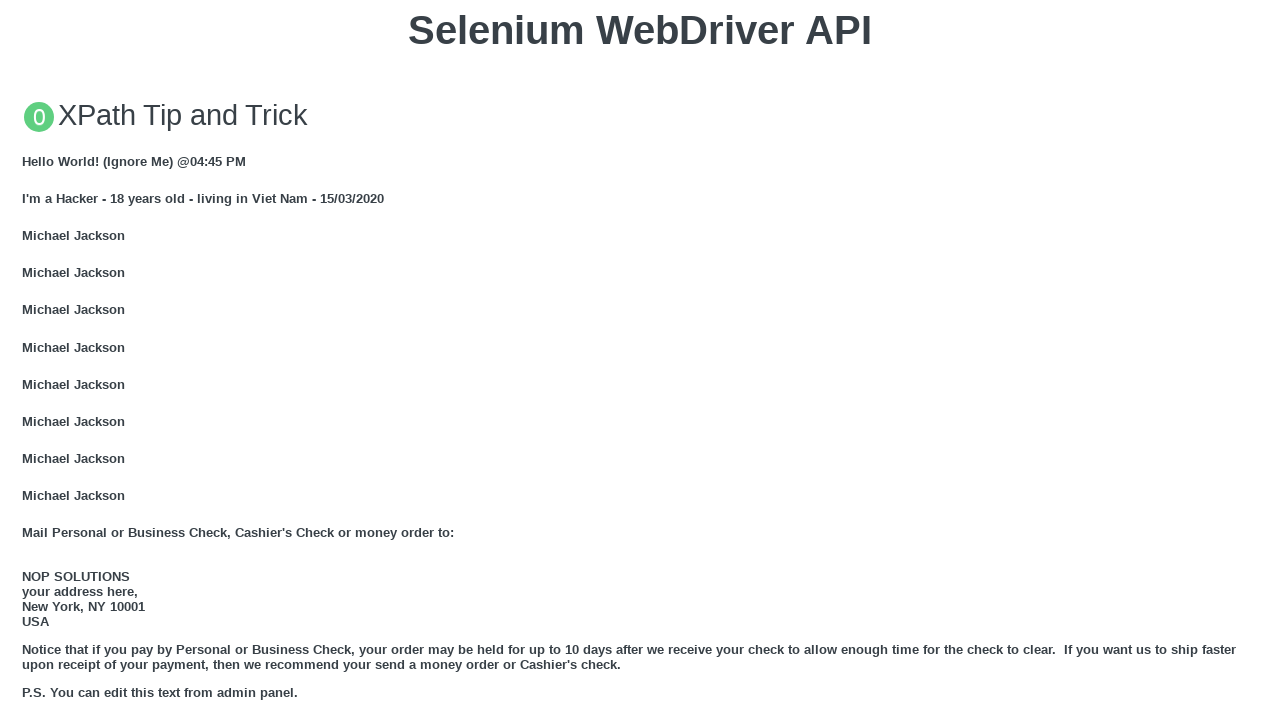

Located the double-click button element
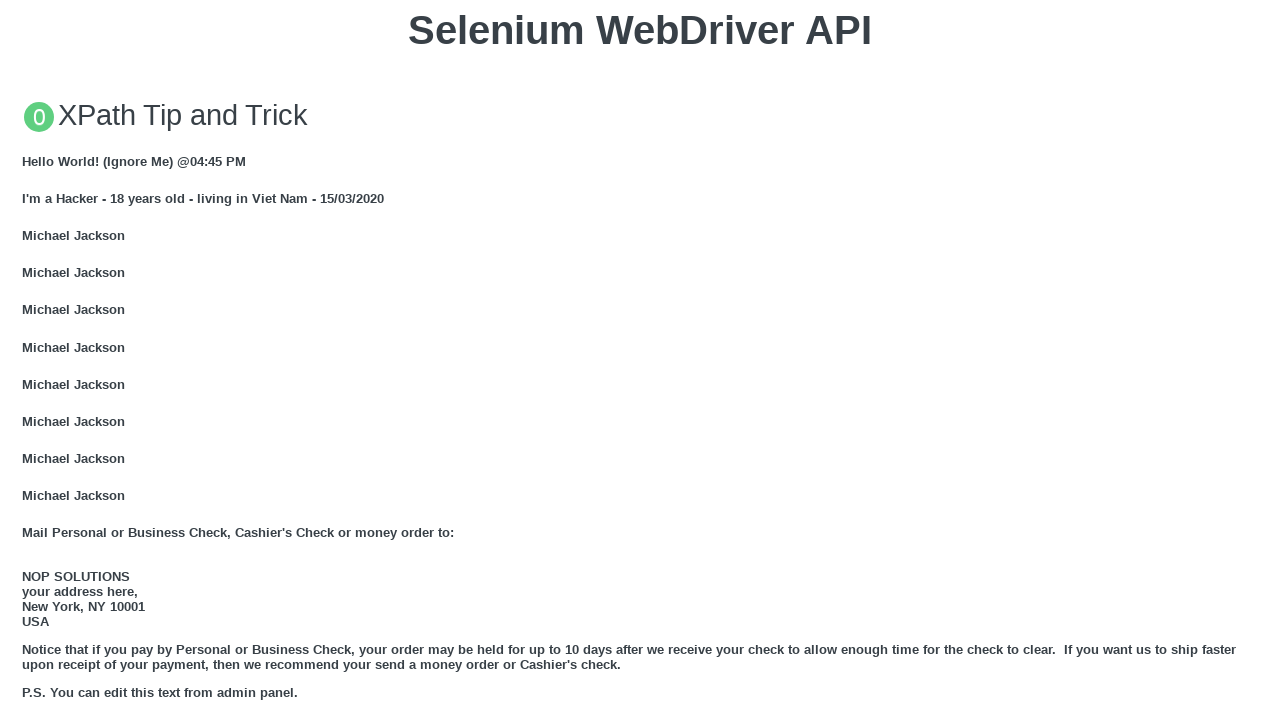

Scrolled the double-click button into view
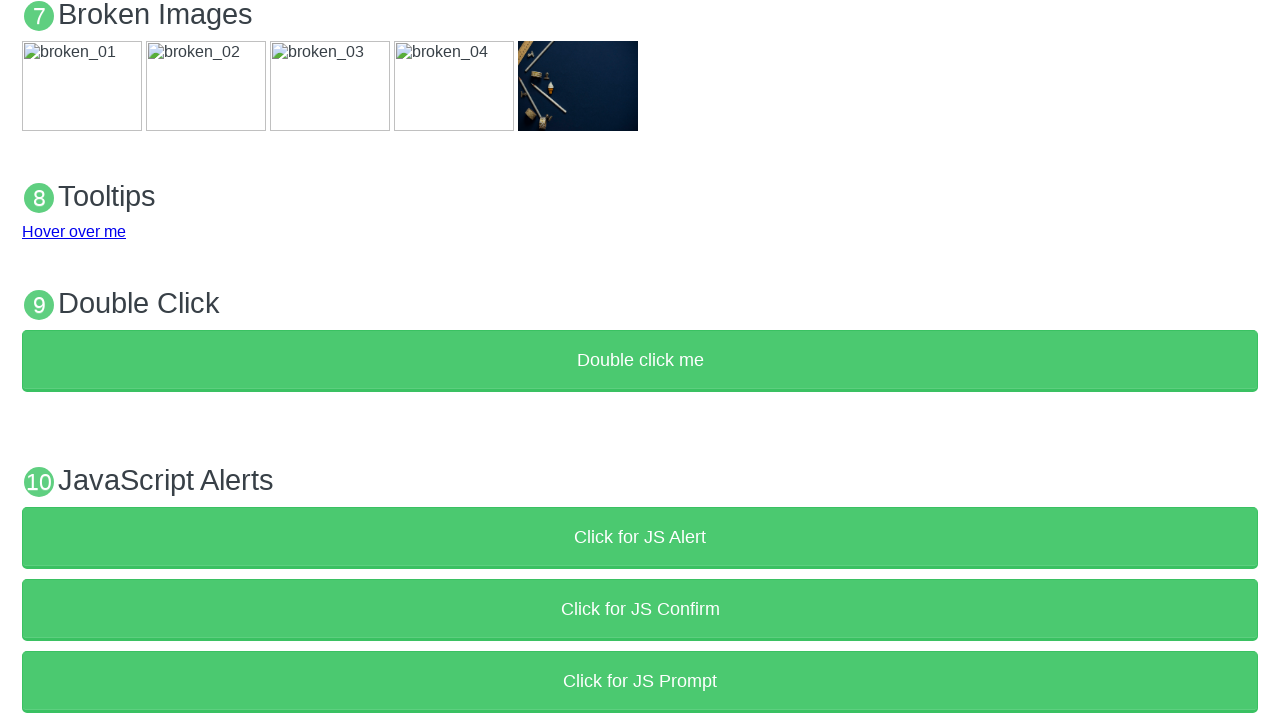

Double-clicked the button at (640, 361) on xpath=//button[text()='Double click me']
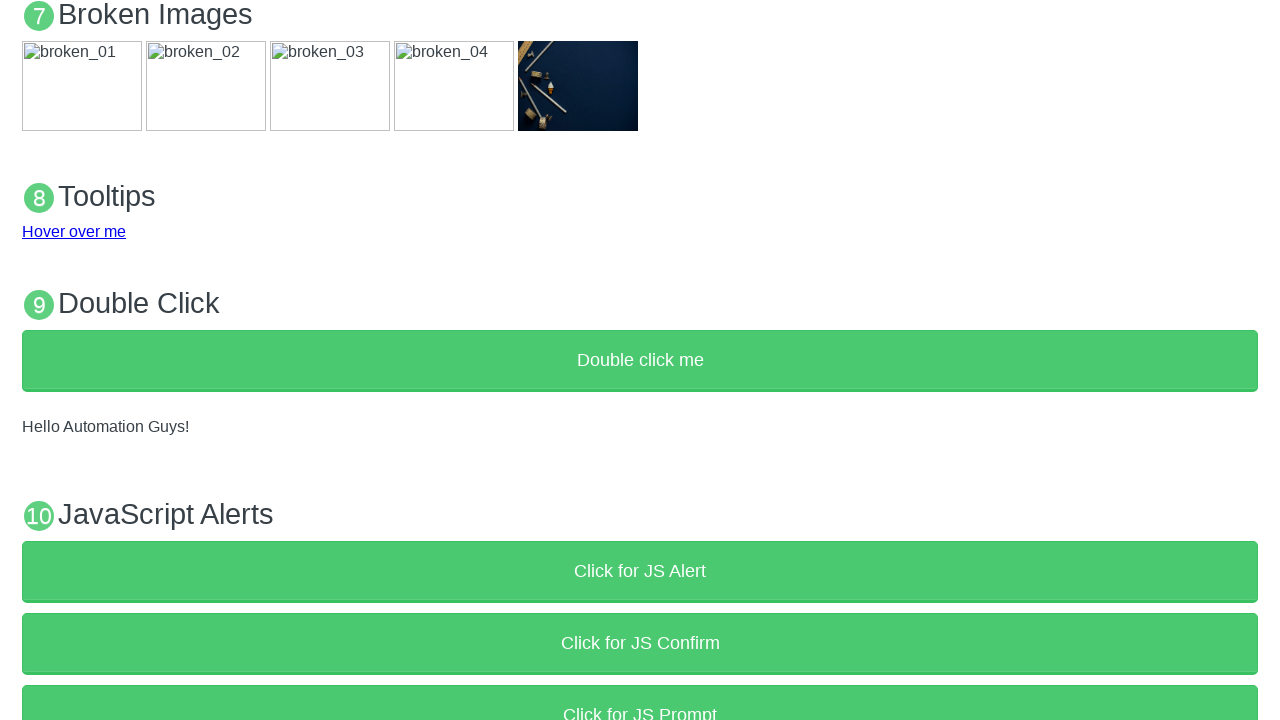

Verified result text equals 'Hello Automation Guys!'
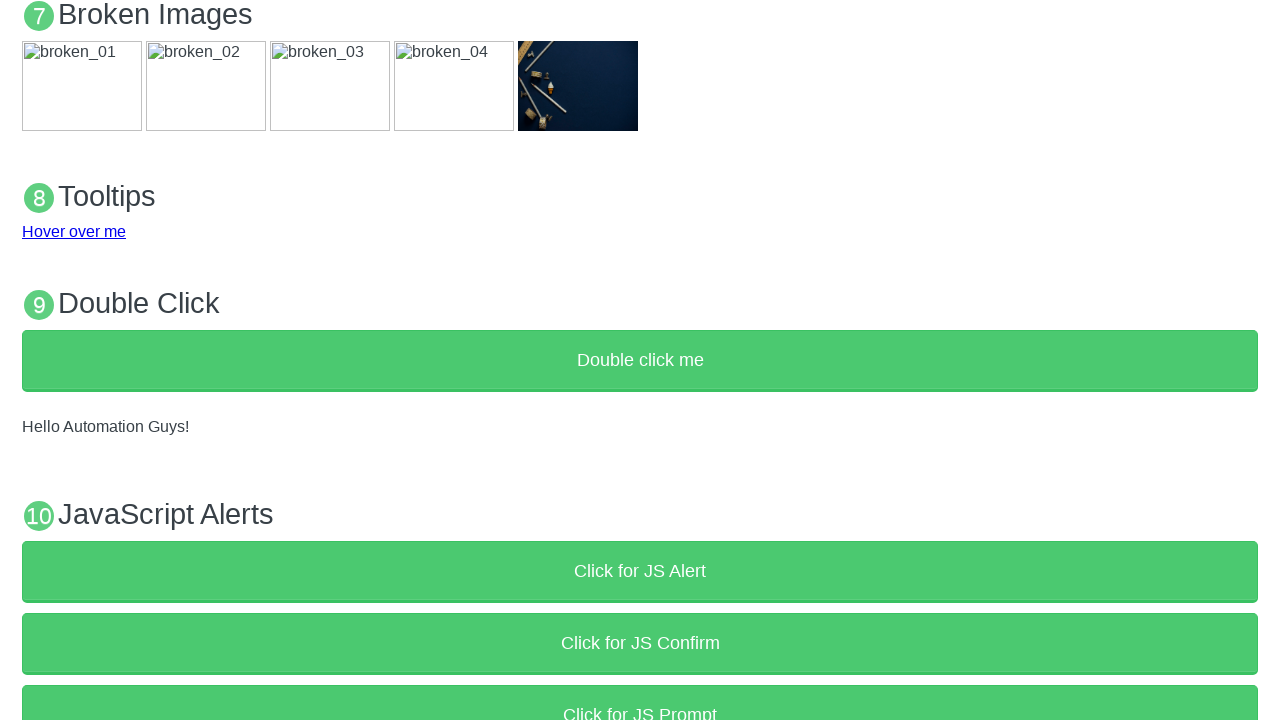

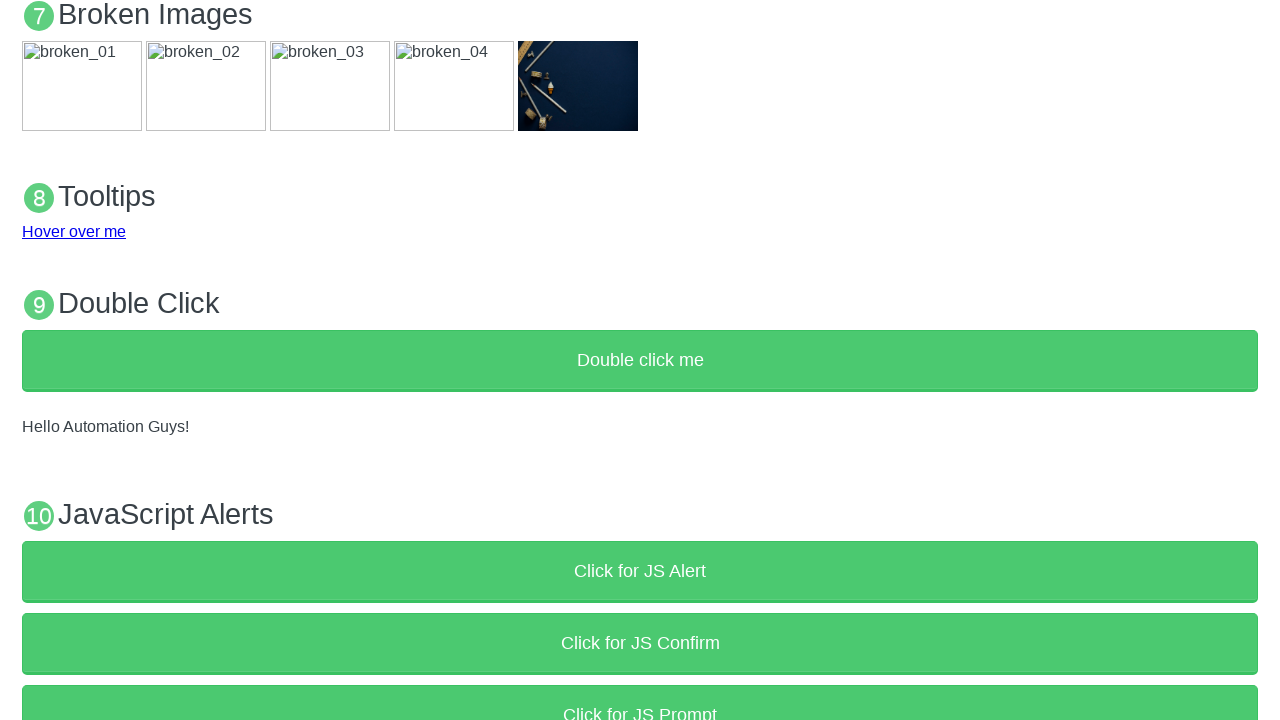